Tests a practice form by filling in personal details including name, email, password, selecting gender, choosing a radio option, entering birthday, and submitting the form.

Starting URL: https://rahulshettyacademy.com/angularpractice/

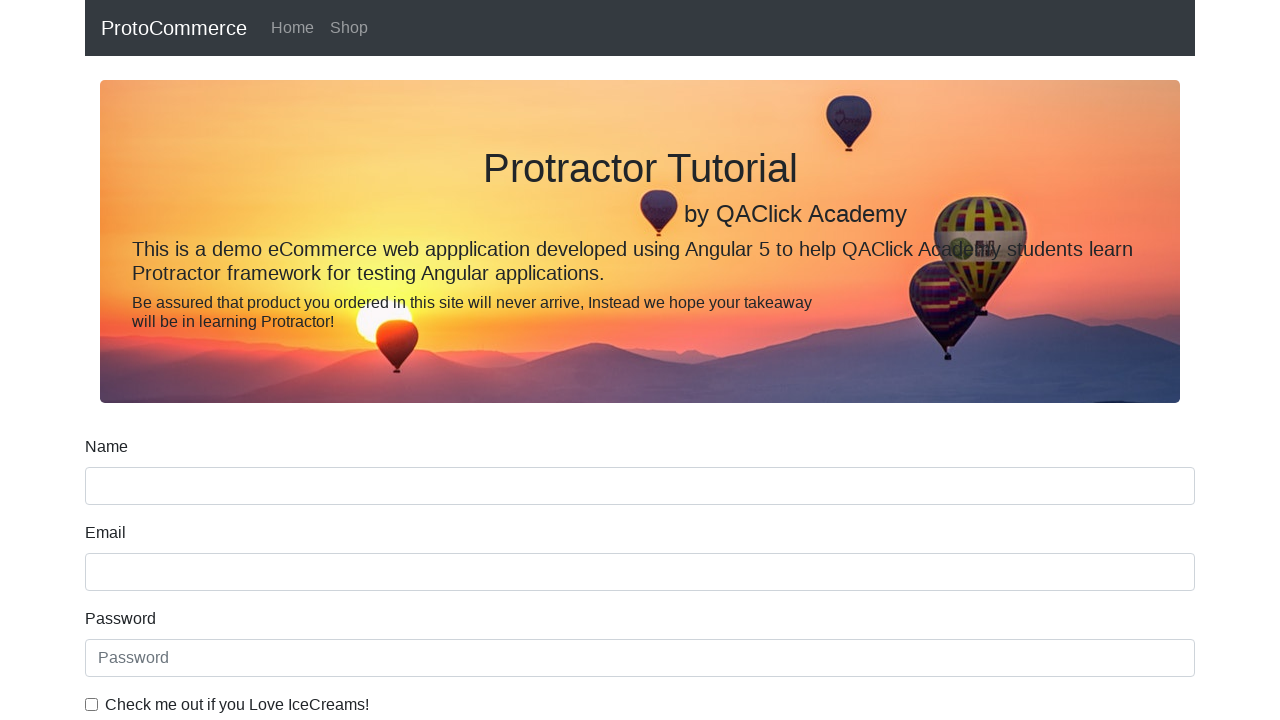

Filled name field with 'sarin' on input[name='name']
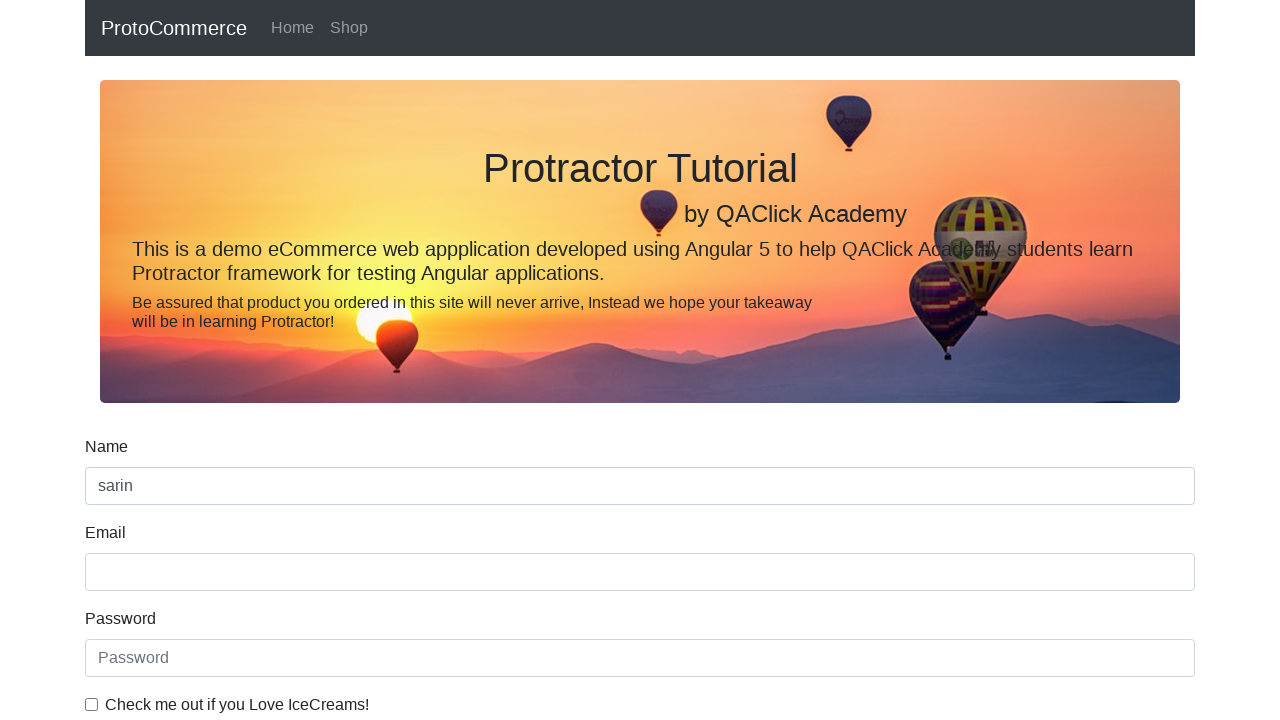

Filled email field with 'Raj5@gmail.com' on input[name='email']
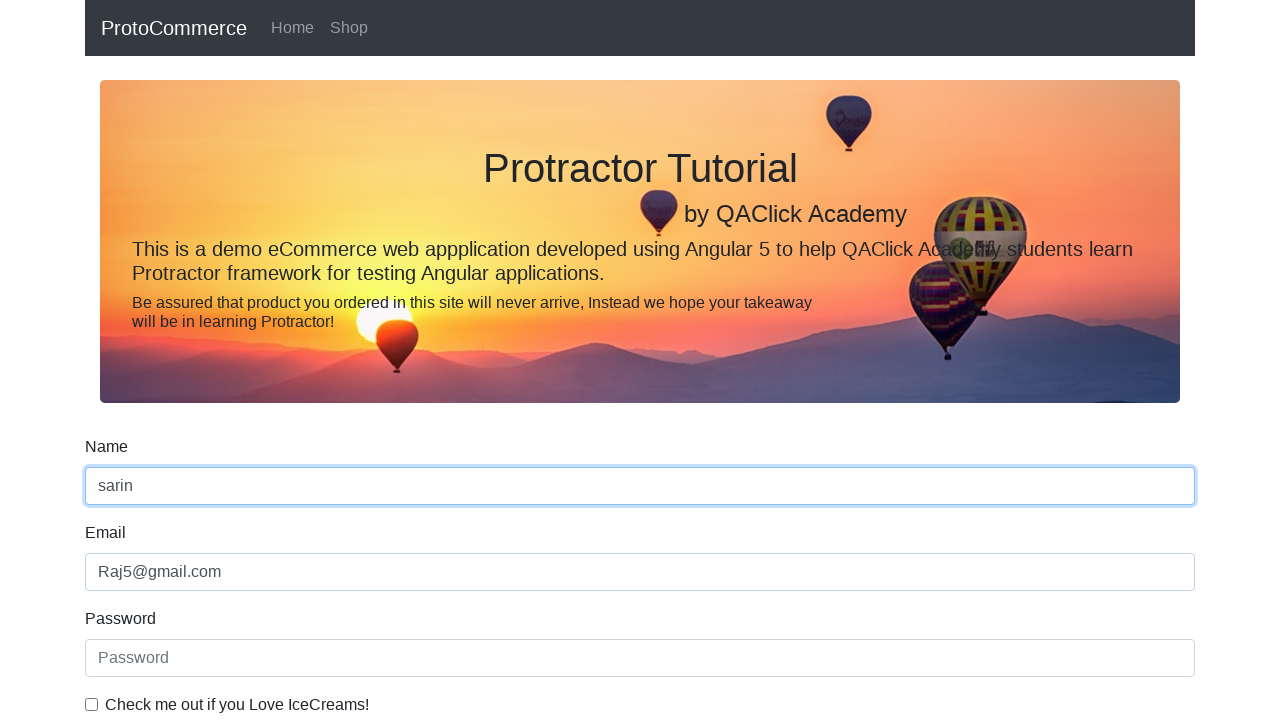

Filled password field with '123456' on #exampleInputPassword1
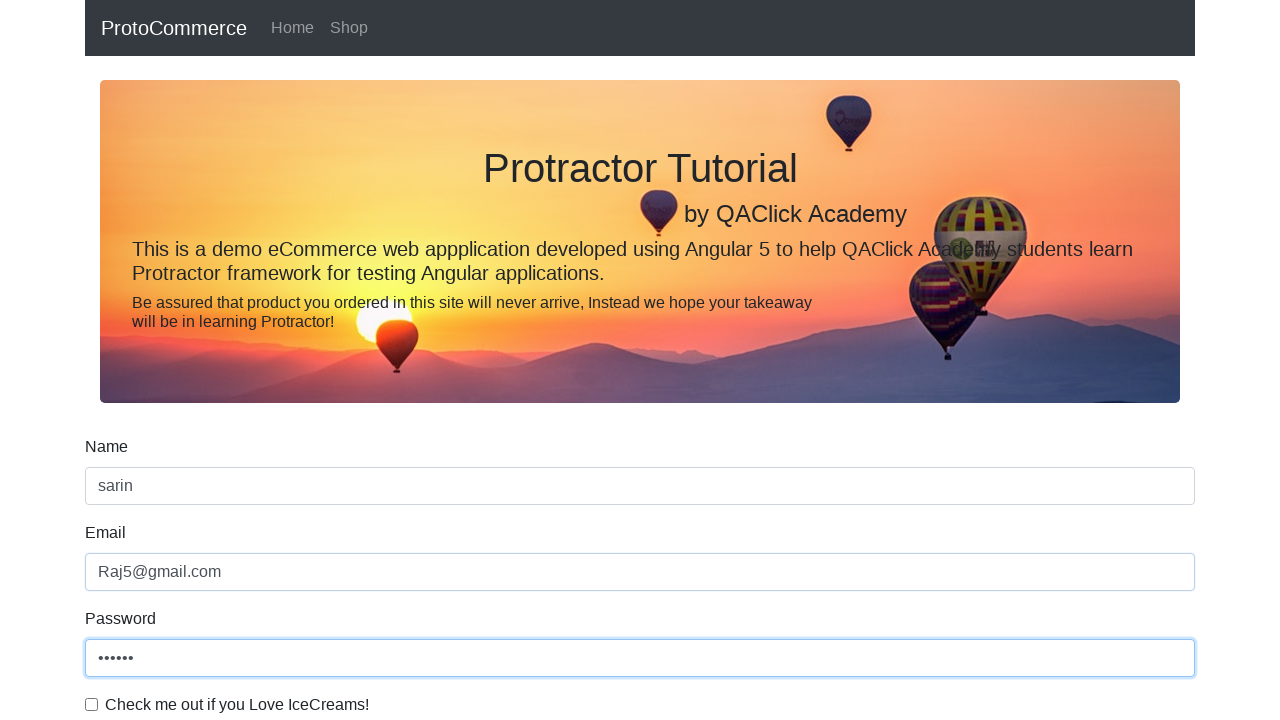

Clicked the checkbox to agree to terms at (92, 704) on #exampleCheck1
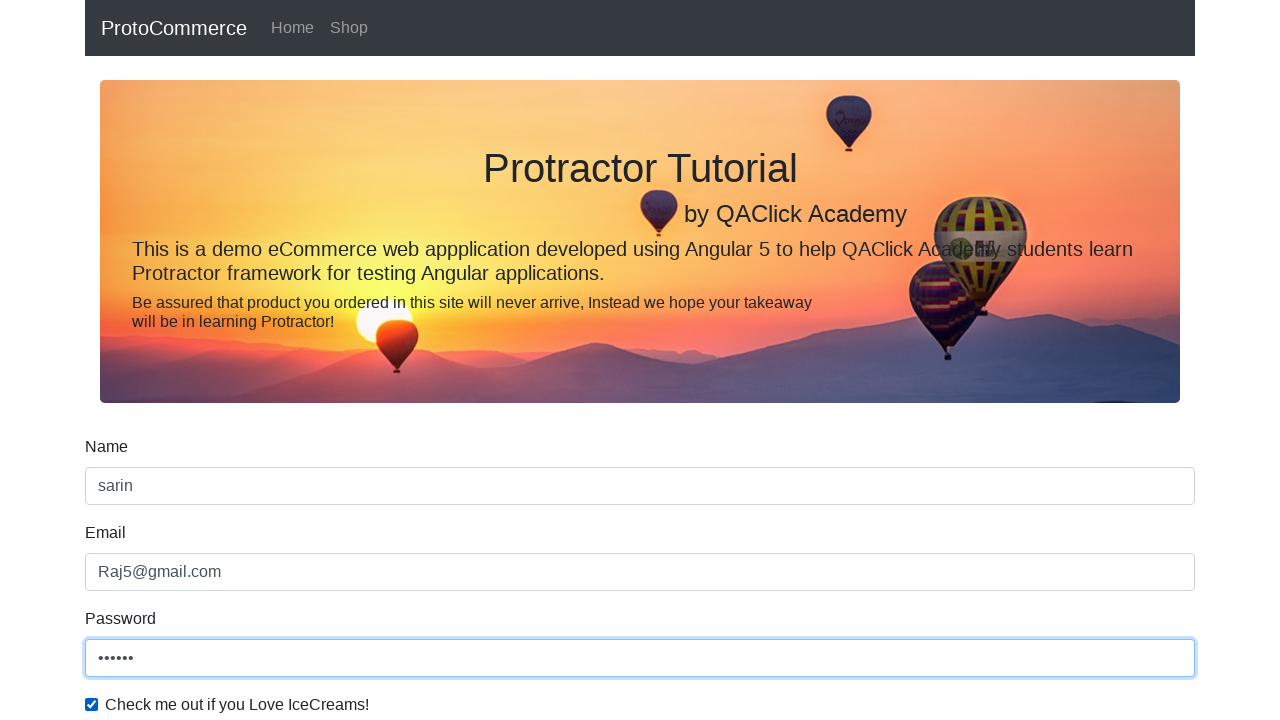

Selected gender from dropdown (first option) on #exampleFormControlSelect1
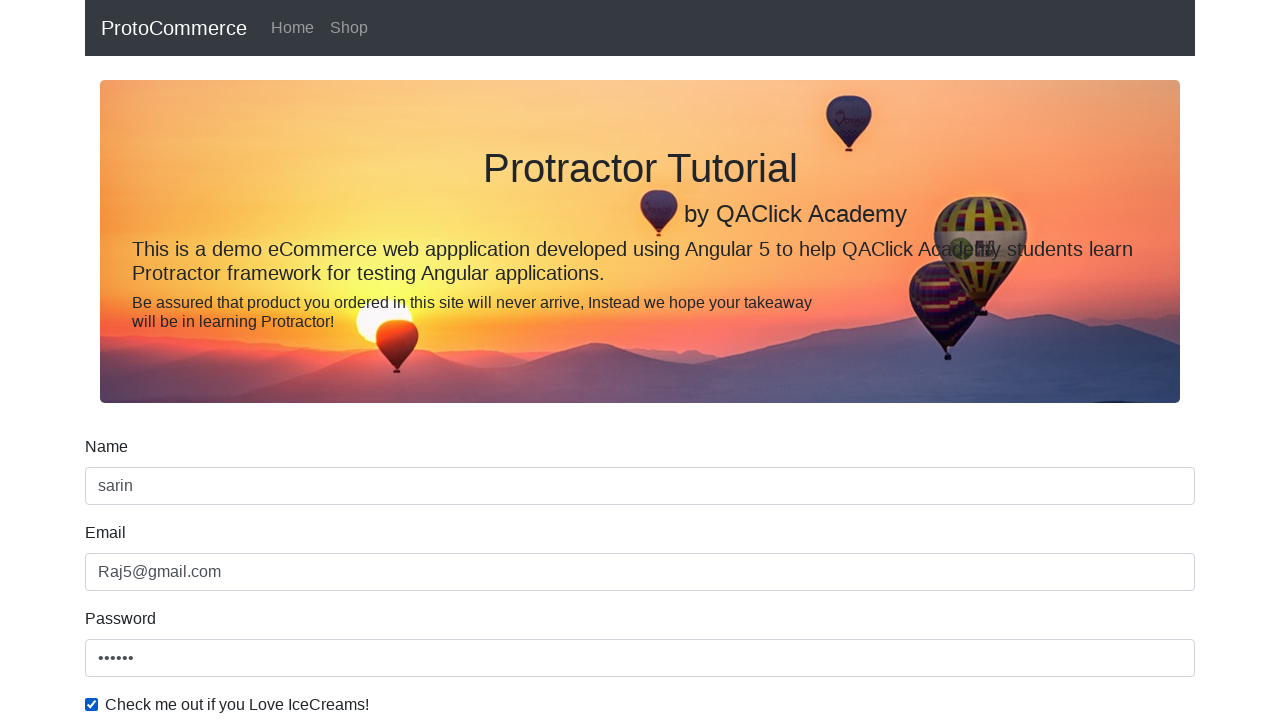

Selected the second radio button option at (326, 360) on #inlineRadio2
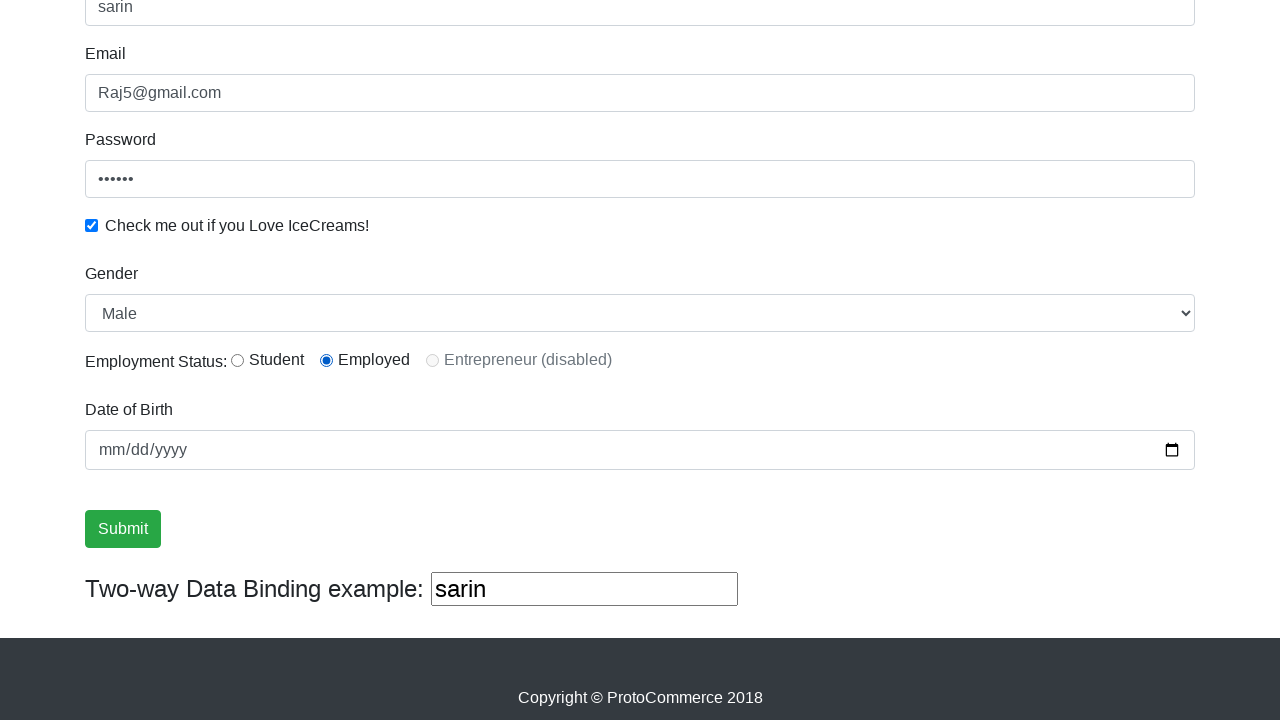

Filled birthday field with '1998-01-26' on input[name='bday']
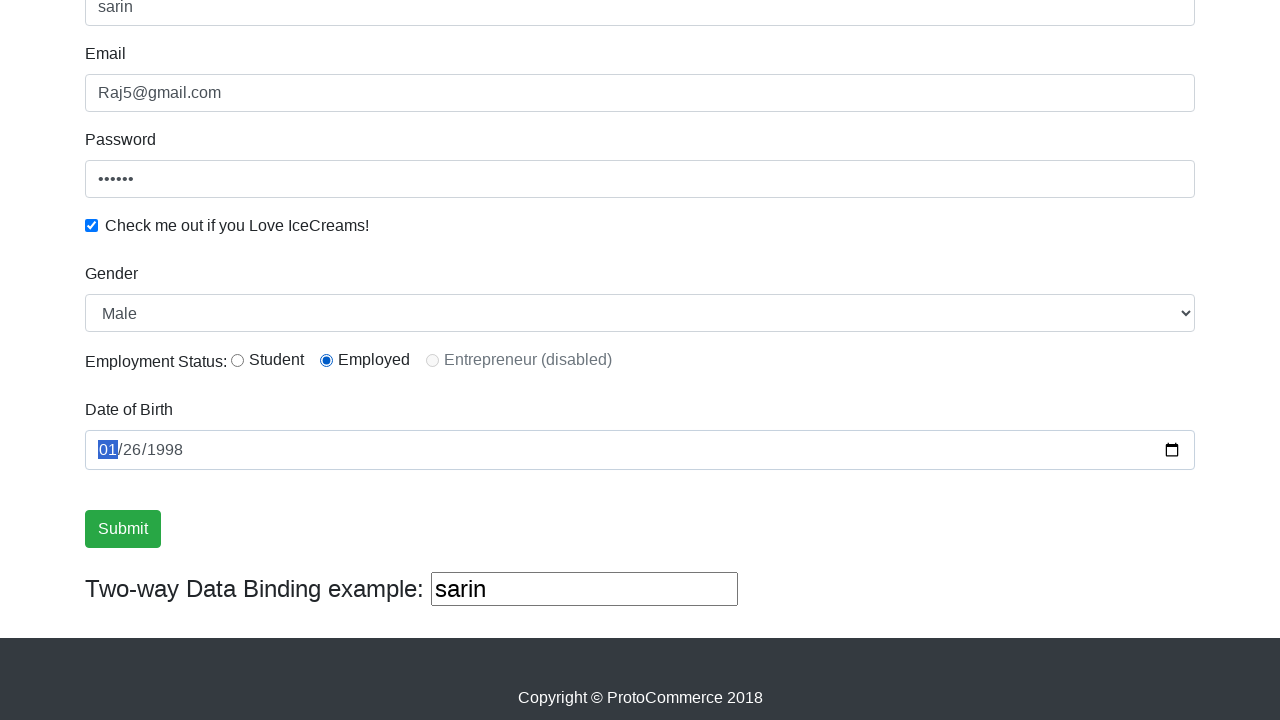

Clicked submit button to submit the form at (123, 529) on .btn.btn-success
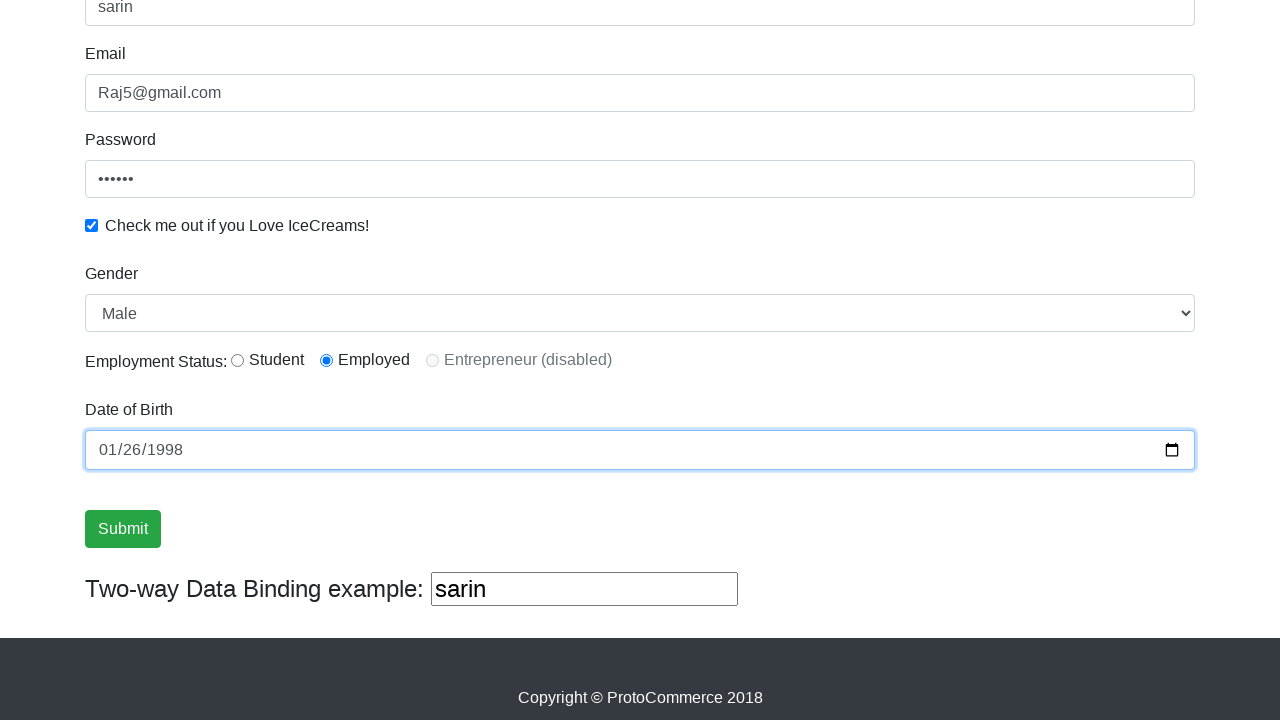

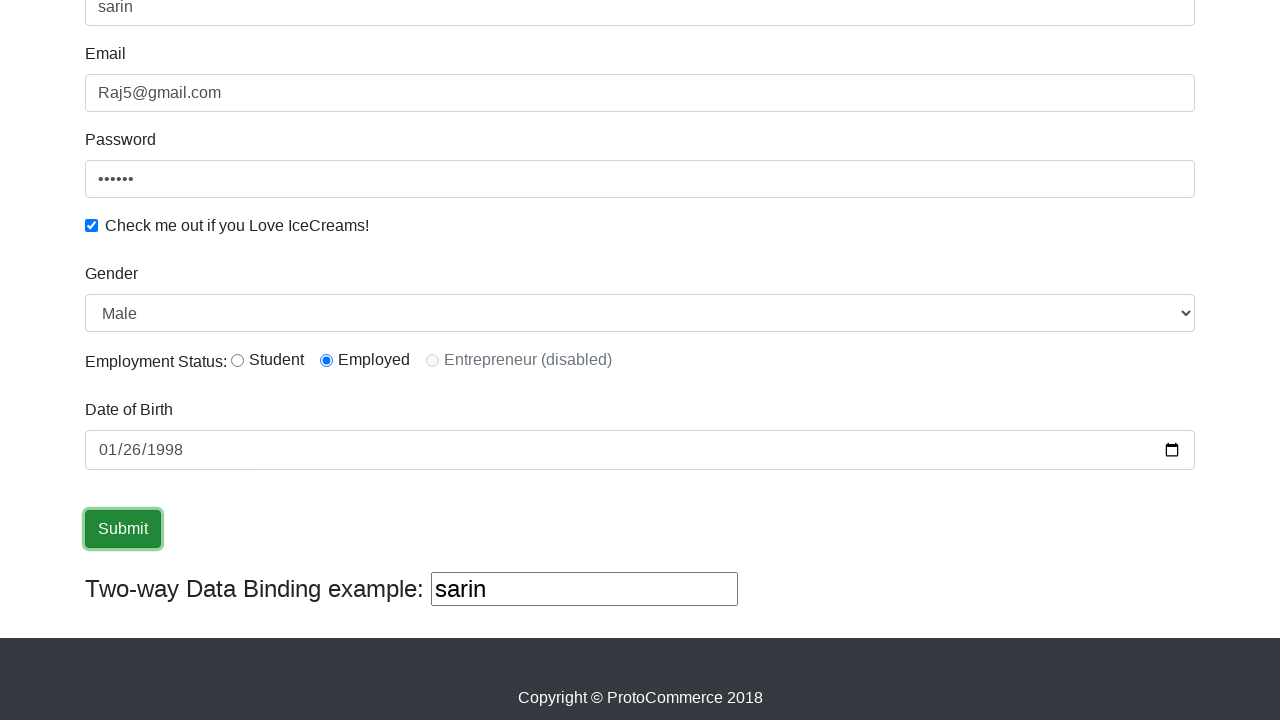